Tests browser alert dialog handling by clicking a button that triggers a simple alert and verifying the dialog can be dismissed

Starting URL: https://letcode.in/alert

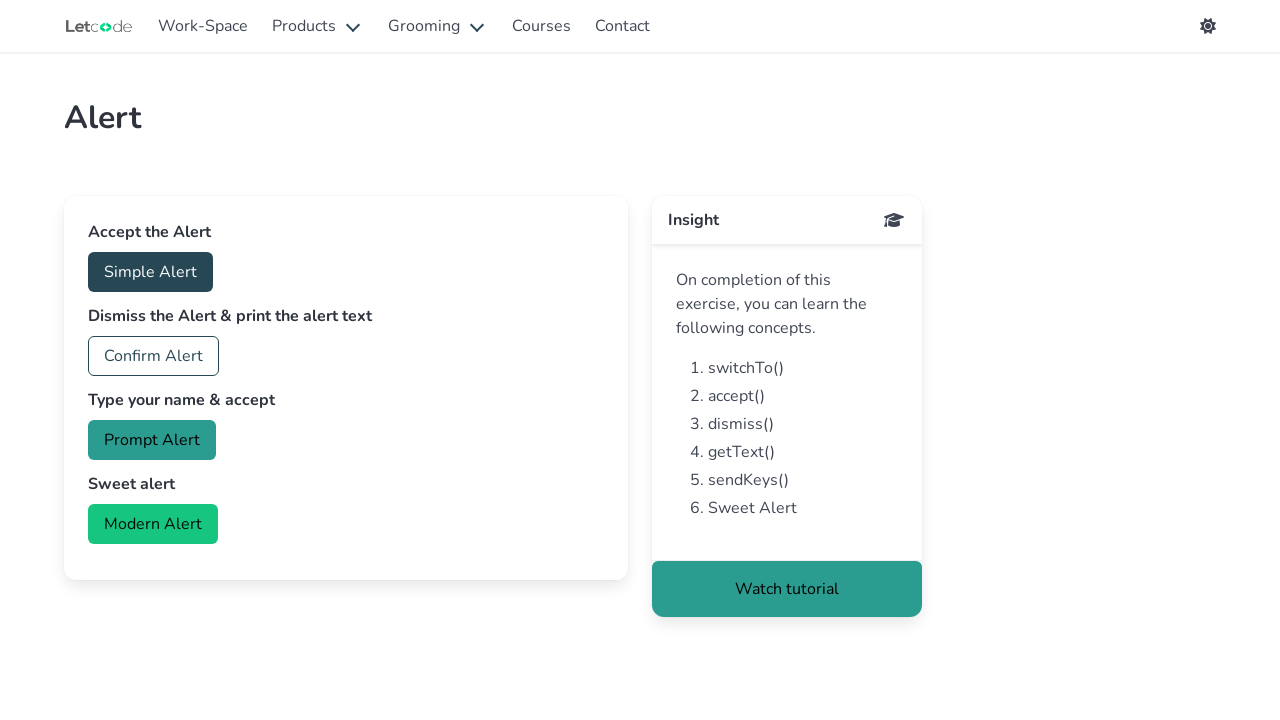

Set up dialog handler to dismiss alerts
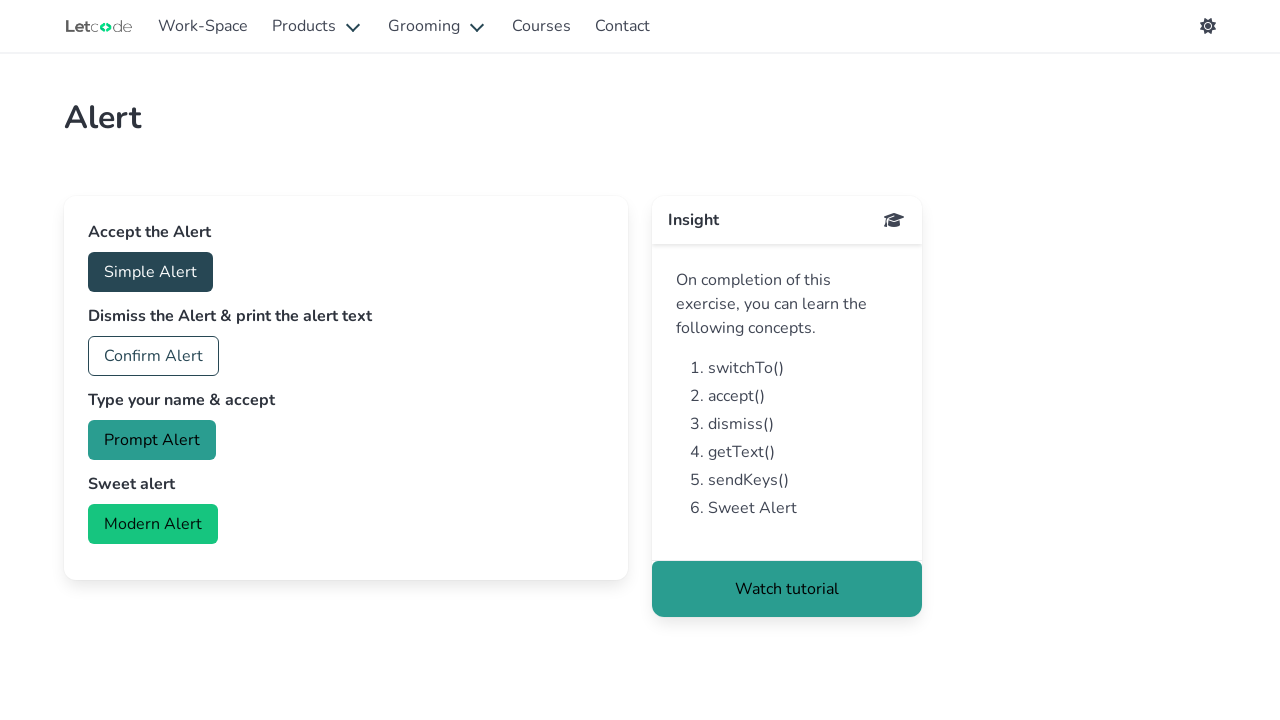

Clicked Simple Alert button to trigger dialog at (150, 272) on text=Simple Alert
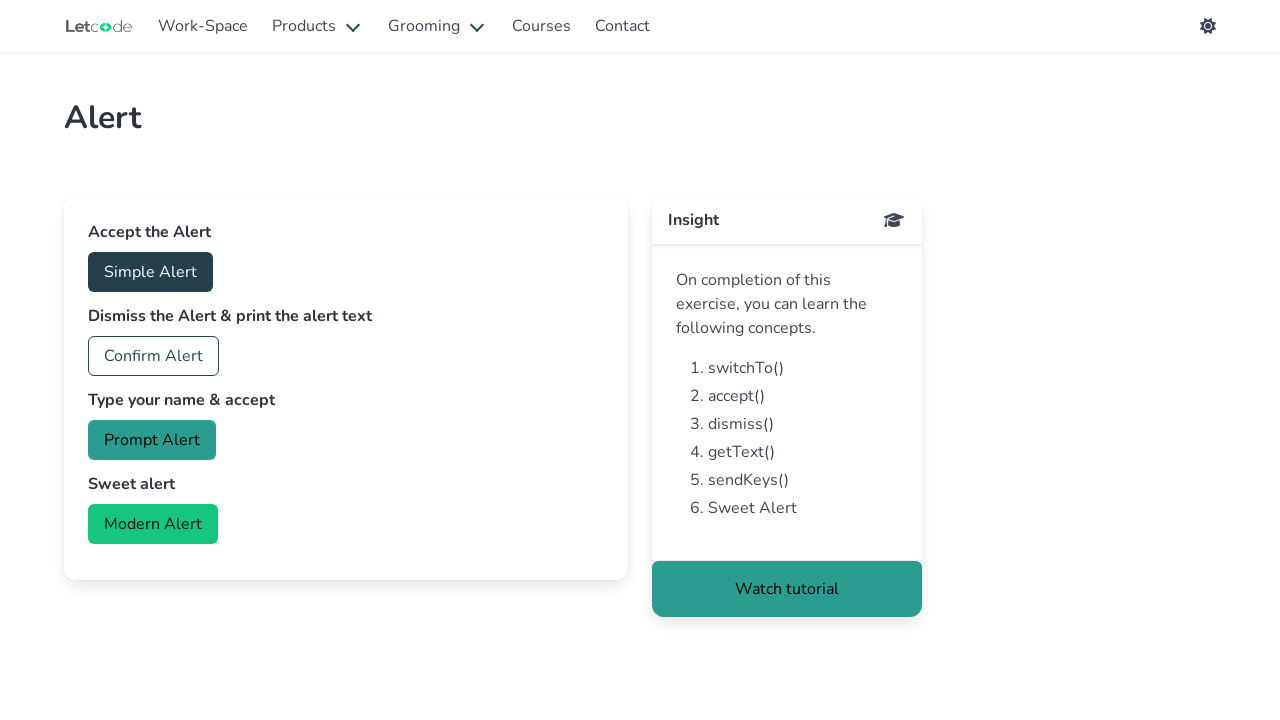

Waited for dialog handling to complete
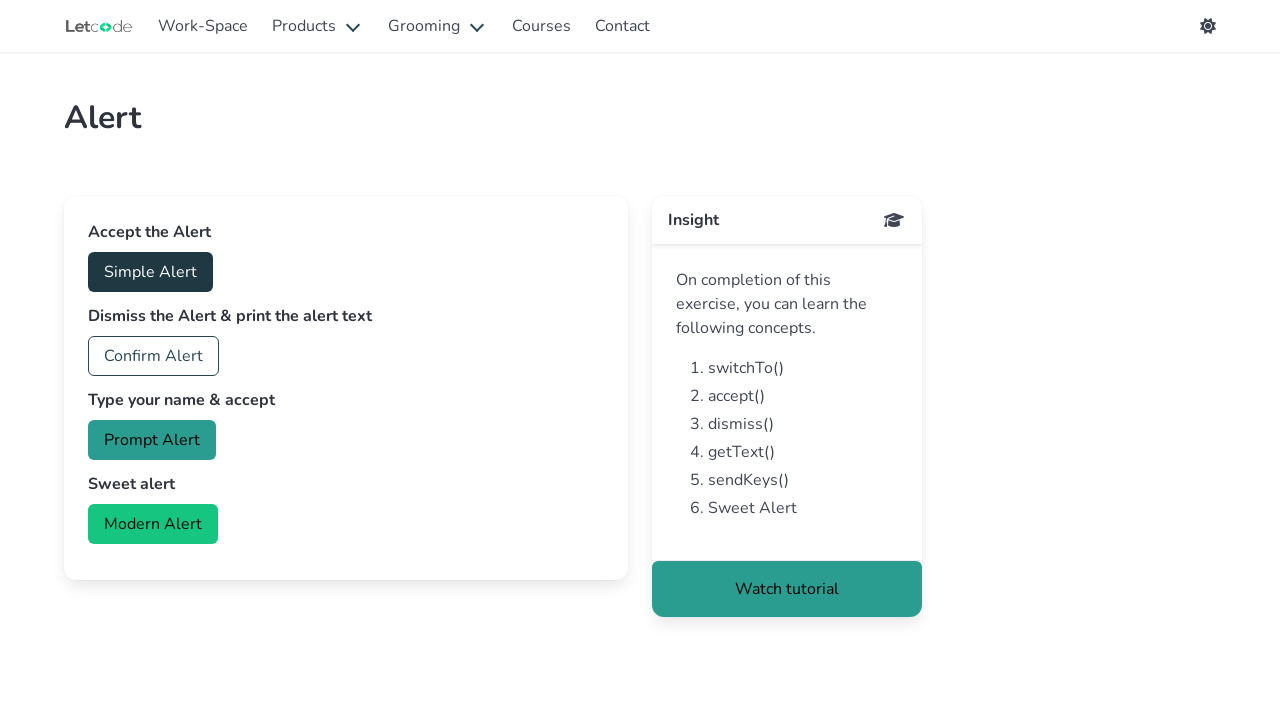

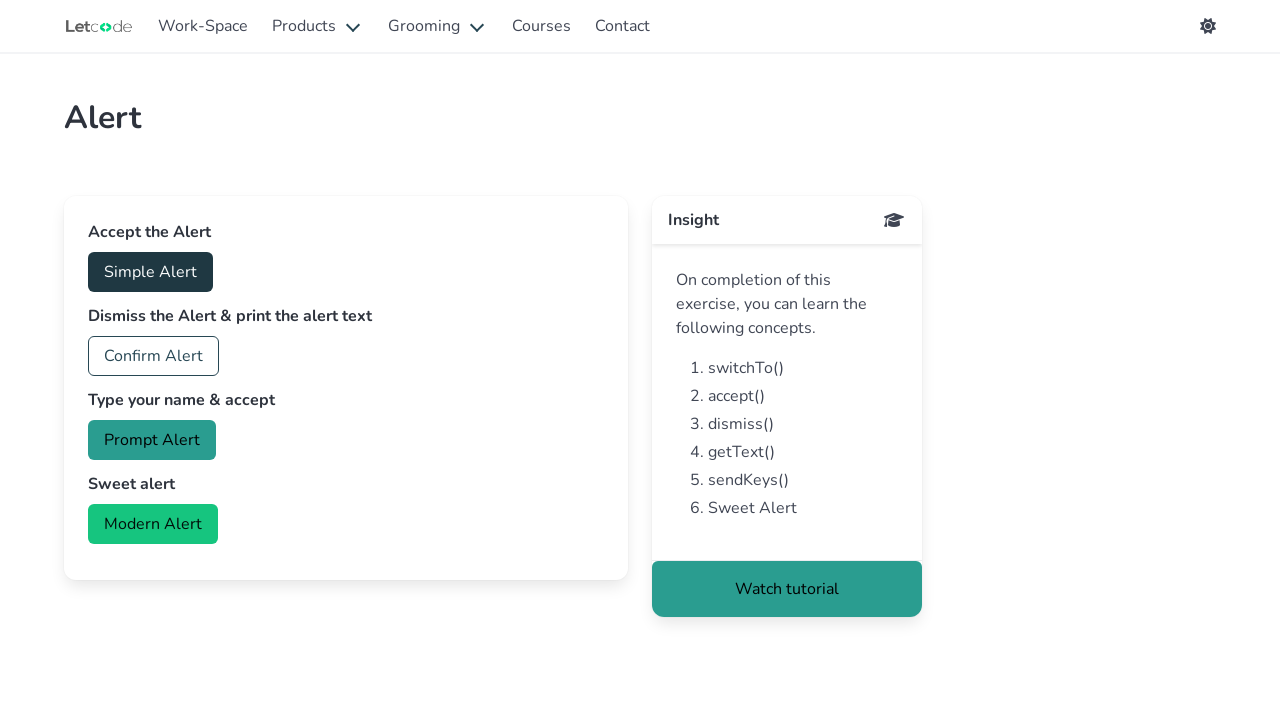